Tests handling of a simple JavaScript alert by clicking a button to trigger the alert and accepting it

Starting URL: https://demo.automationtesting.in/Alerts.html

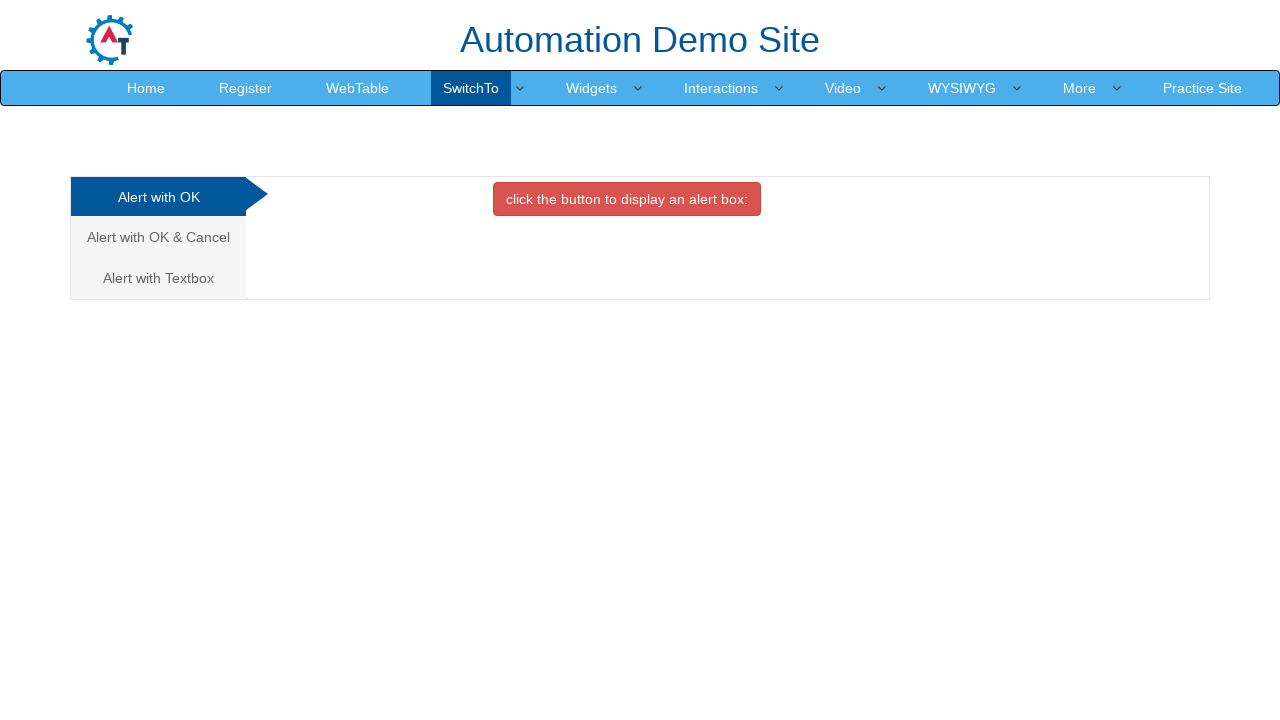

Clicked on the 'Alert with OK' tab at (158, 197) on xpath=//a[text()='Alert with OK ']
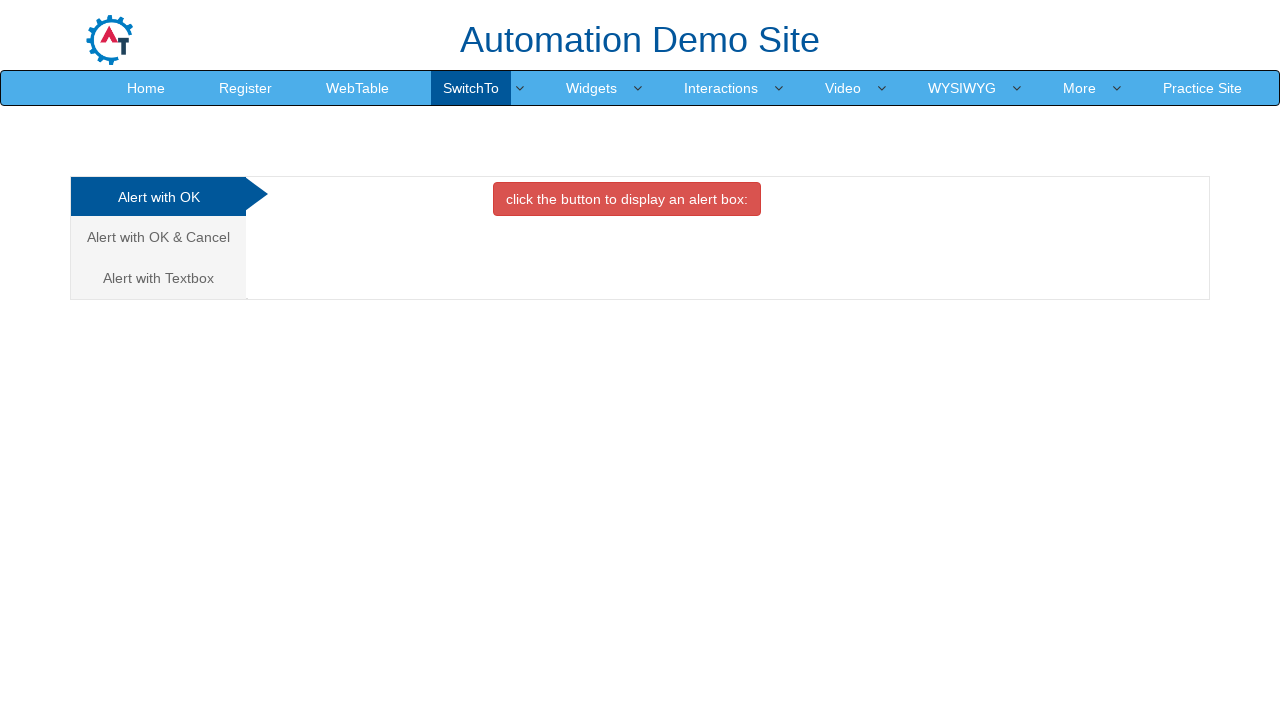

Clicked the button to trigger simple alert at (627, 199) on xpath=//*[@class='btn btn-danger']
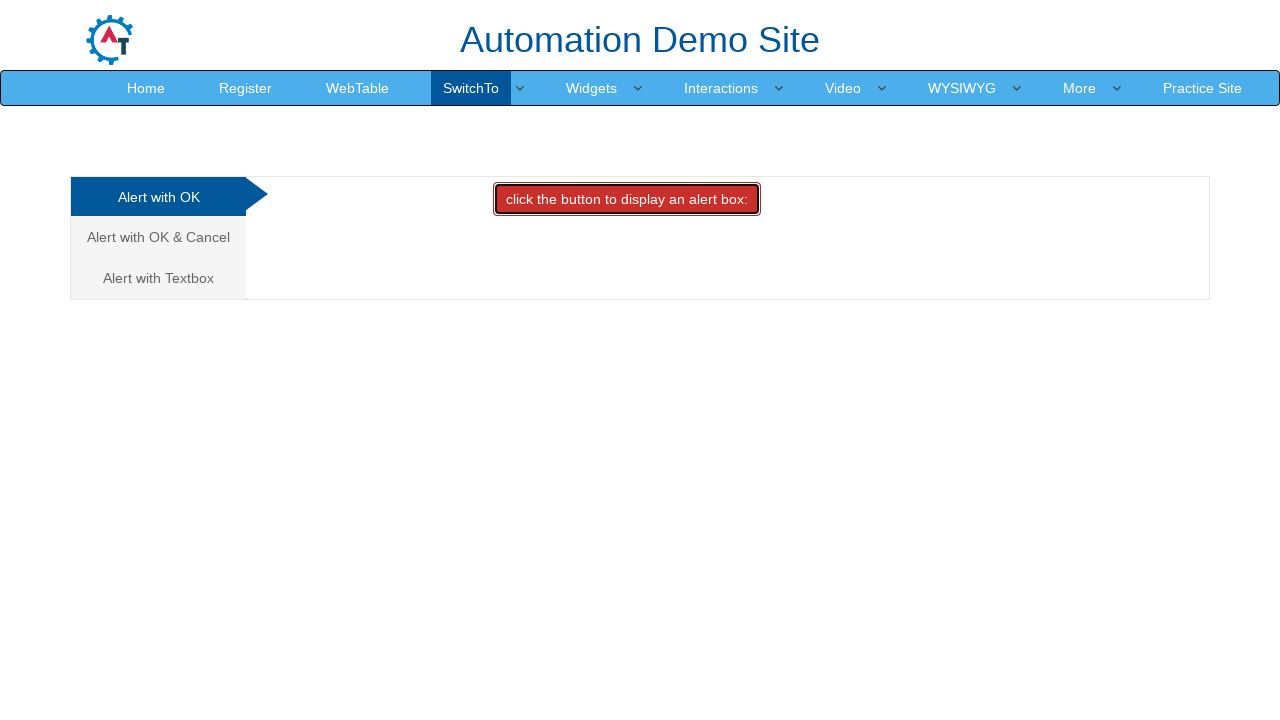

Set up dialog handler to accept alerts
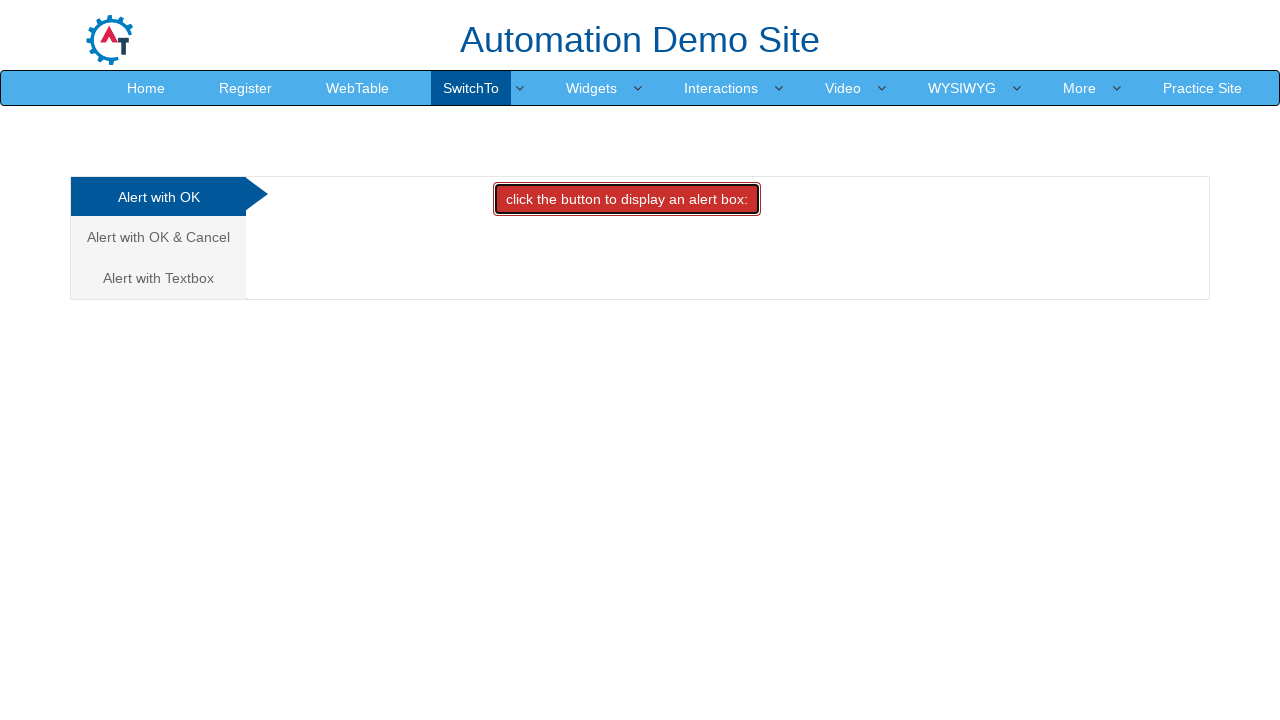

Clicked button to trigger alert and accepted it at (627, 199) on xpath=//*[@class='btn btn-danger']
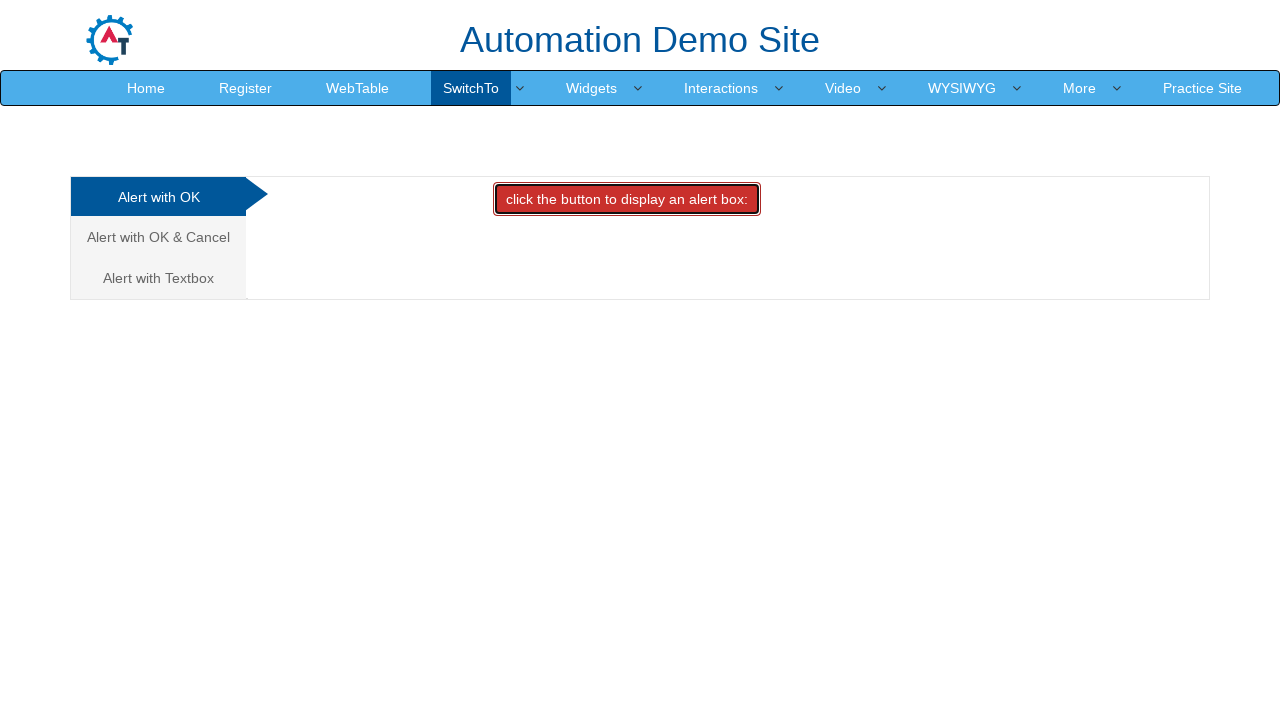

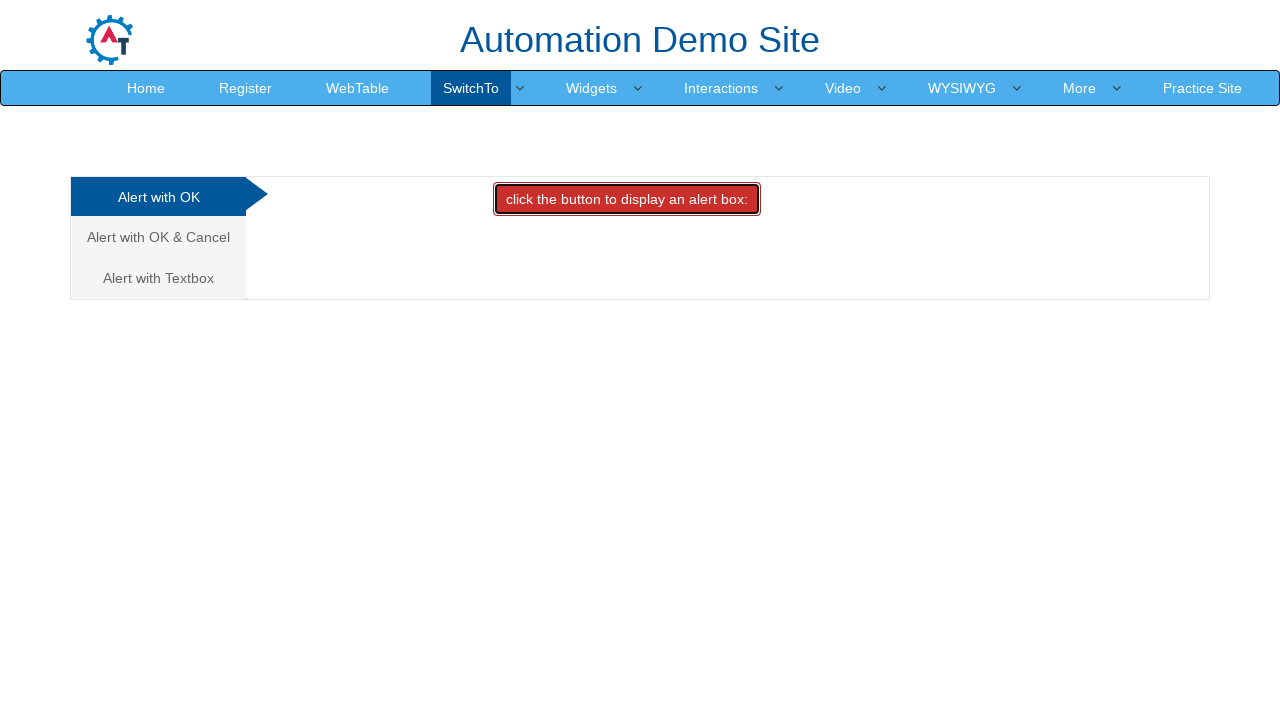